Navigates to DC Books Top 100 section, scrolls down the page, views book details, and adds a book to cart

Starting URL: https://dcbookstore.com/

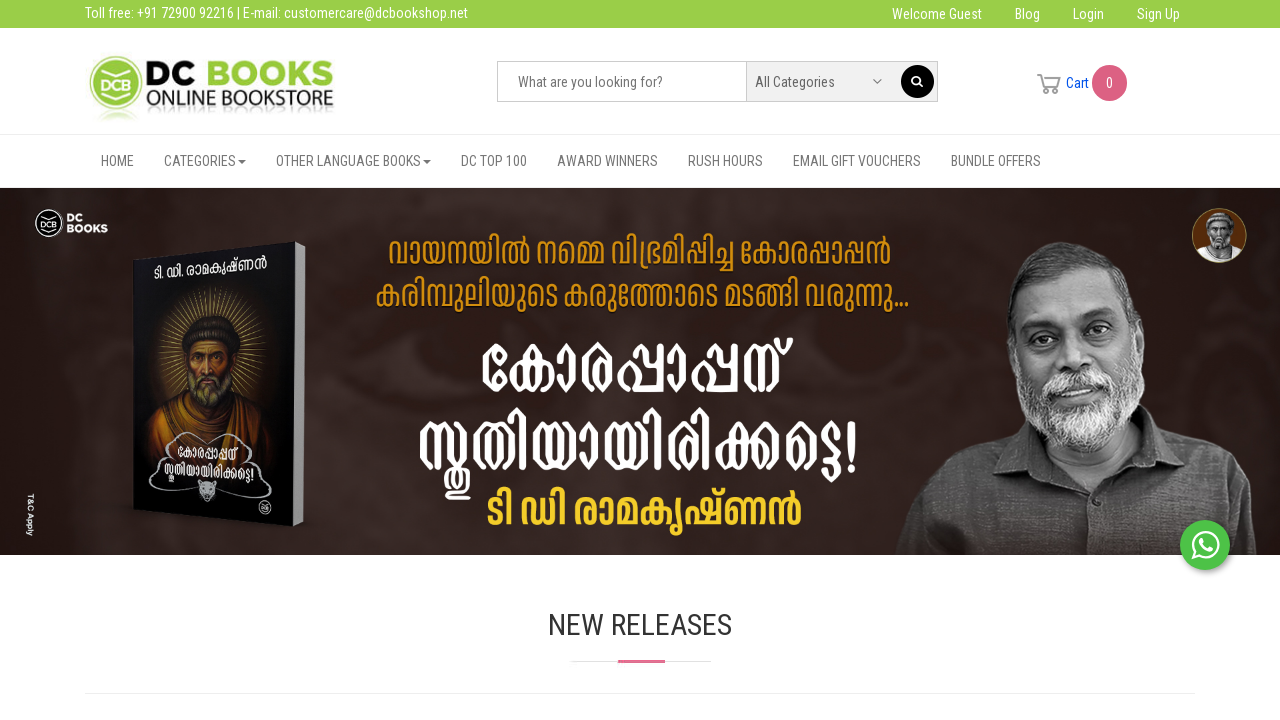

Clicked on DC Books Top 100 menu item at (494, 161) on xpath=//*[@id='navbar-collapse-2']/ul/li[4]/a
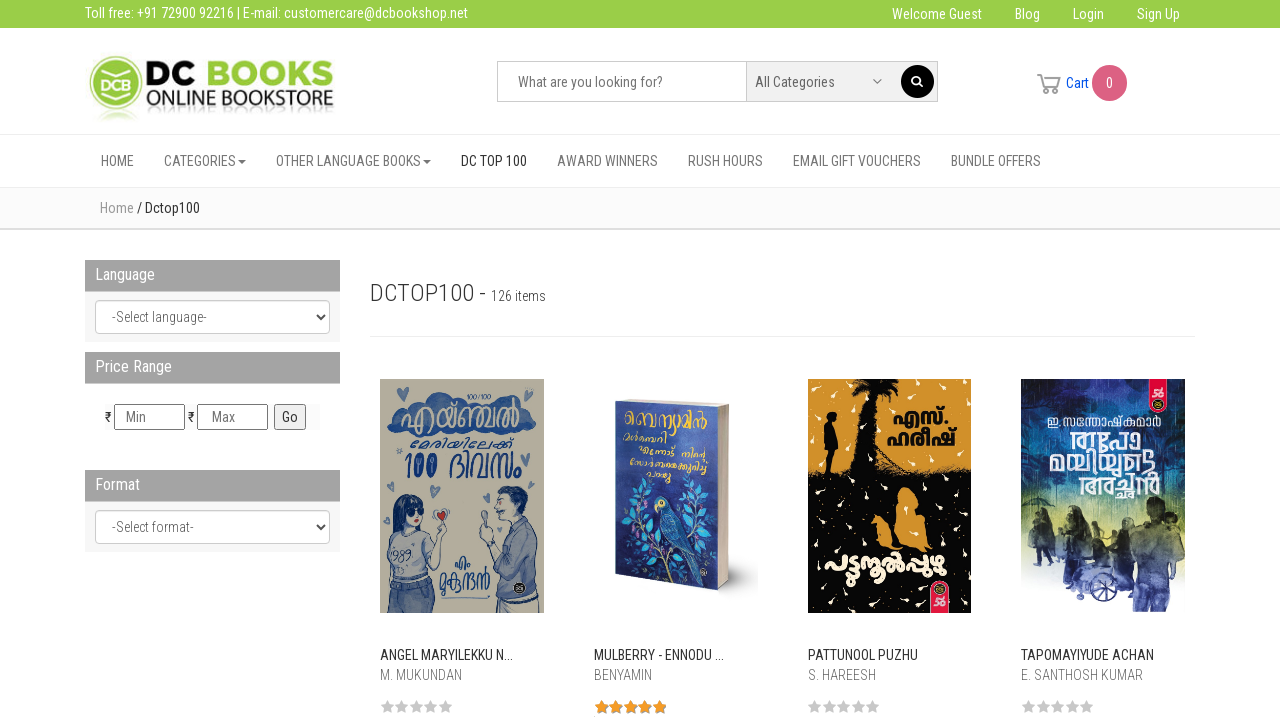

Waited 3 seconds for page to load
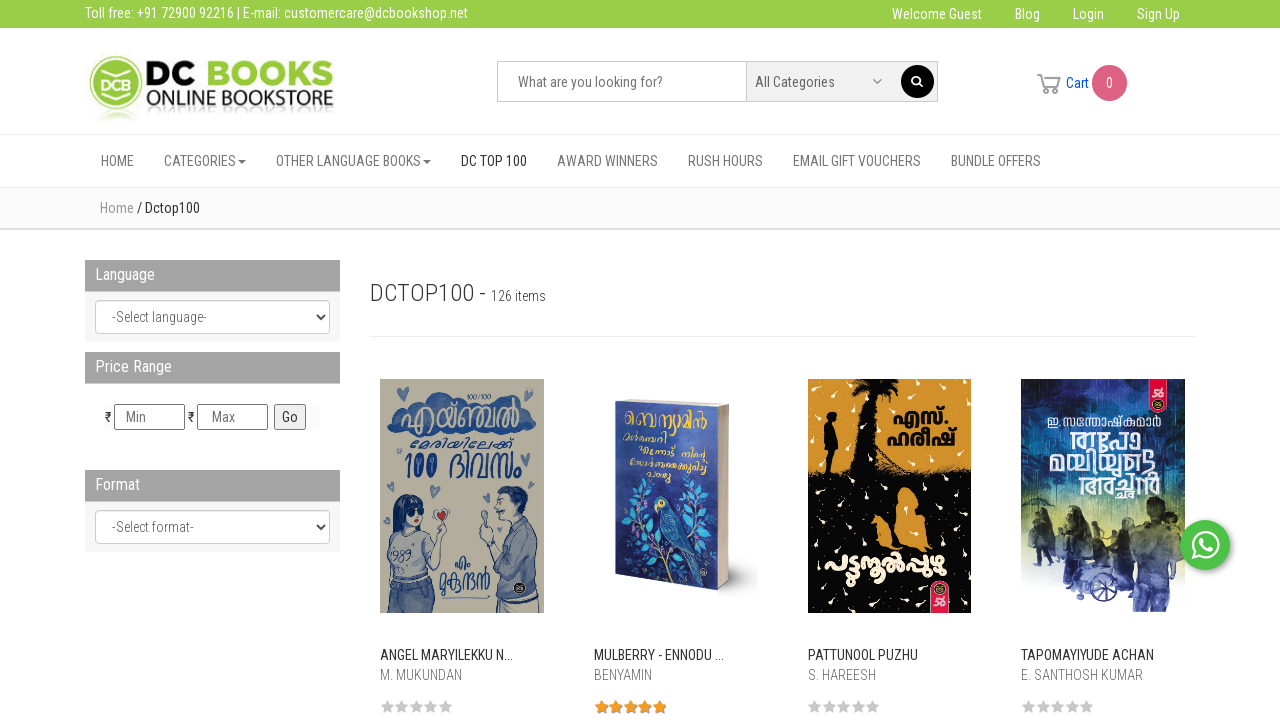

Scrolled down the page by 700 pixels
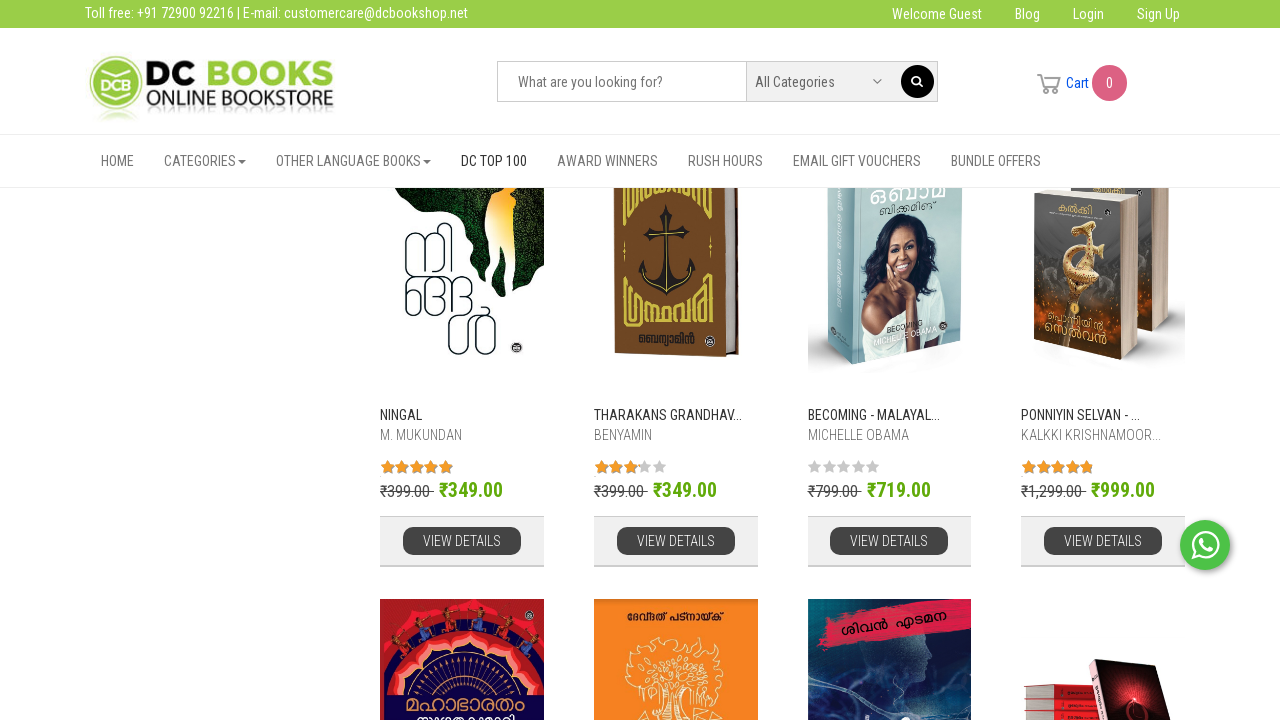

Clicked 'View More Details' for a book at (676, 360) on xpath=/html/body/div[2]/div[2]/div[2]/div/div[2]/div[2]/div[126]/div/div[6]/a
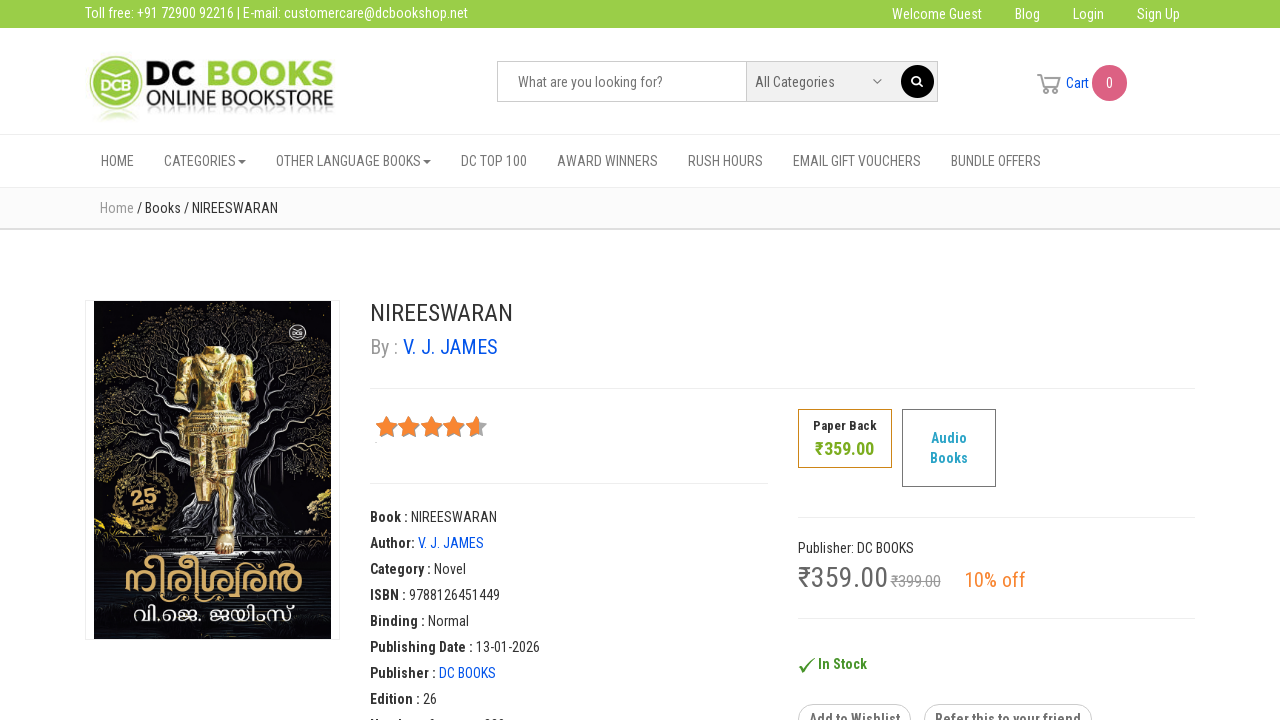

Added book to cart at (889, 361) on xpath=//*[@id='AddCartForm']/div[2]/div[3]/div/div/div[3]/div[1]/img
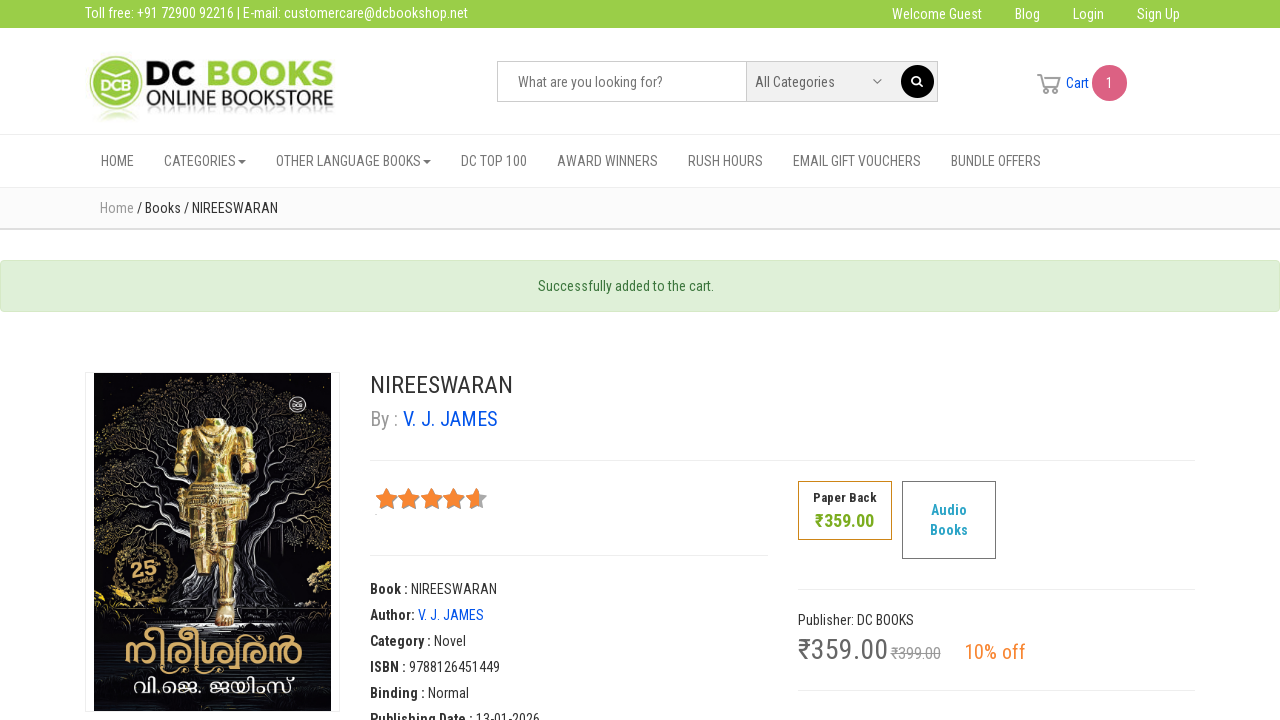

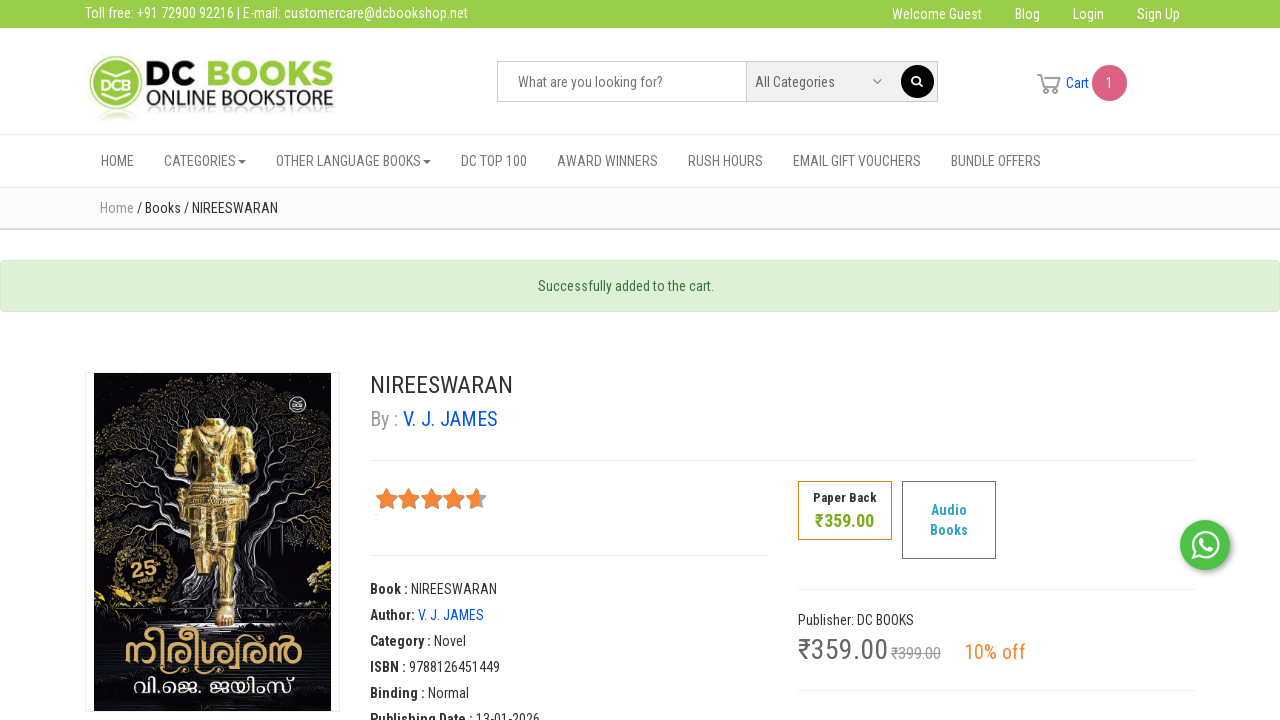